Navigates to the Martian AI provider leaderboard and verifies that the leaderboard table with different output token lengths and service load configurations loads correctly by checking for table rows and columns.

Starting URL: https://leaderboard.withmartian.com

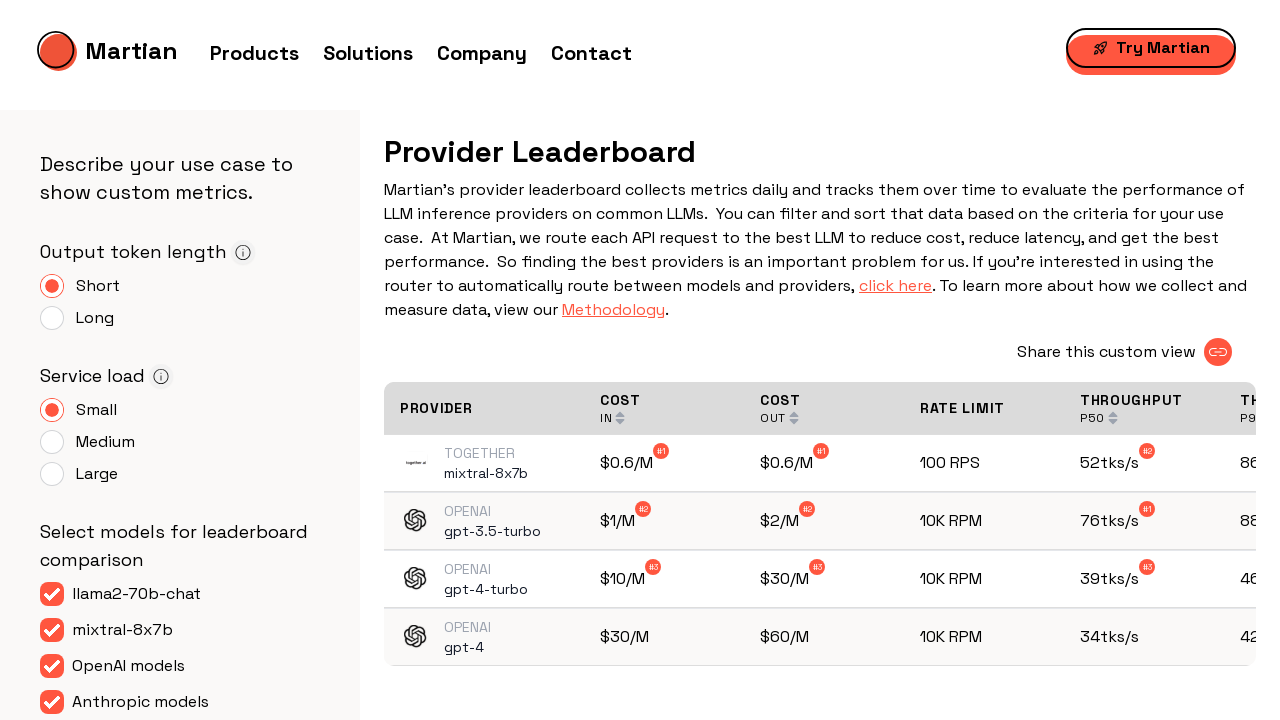

Initial leaderboard table loaded - div.tr selector found
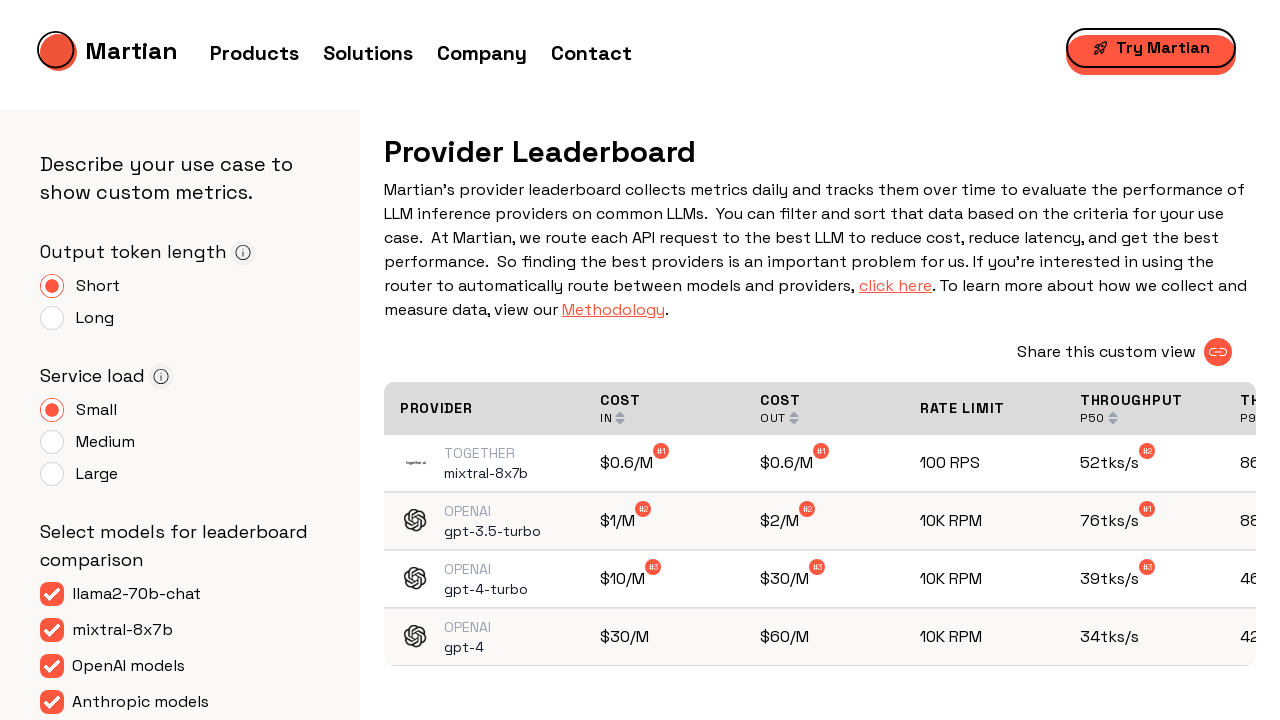

Navigated to leaderboard with output_tokens=100 and num_concurrent_request=2
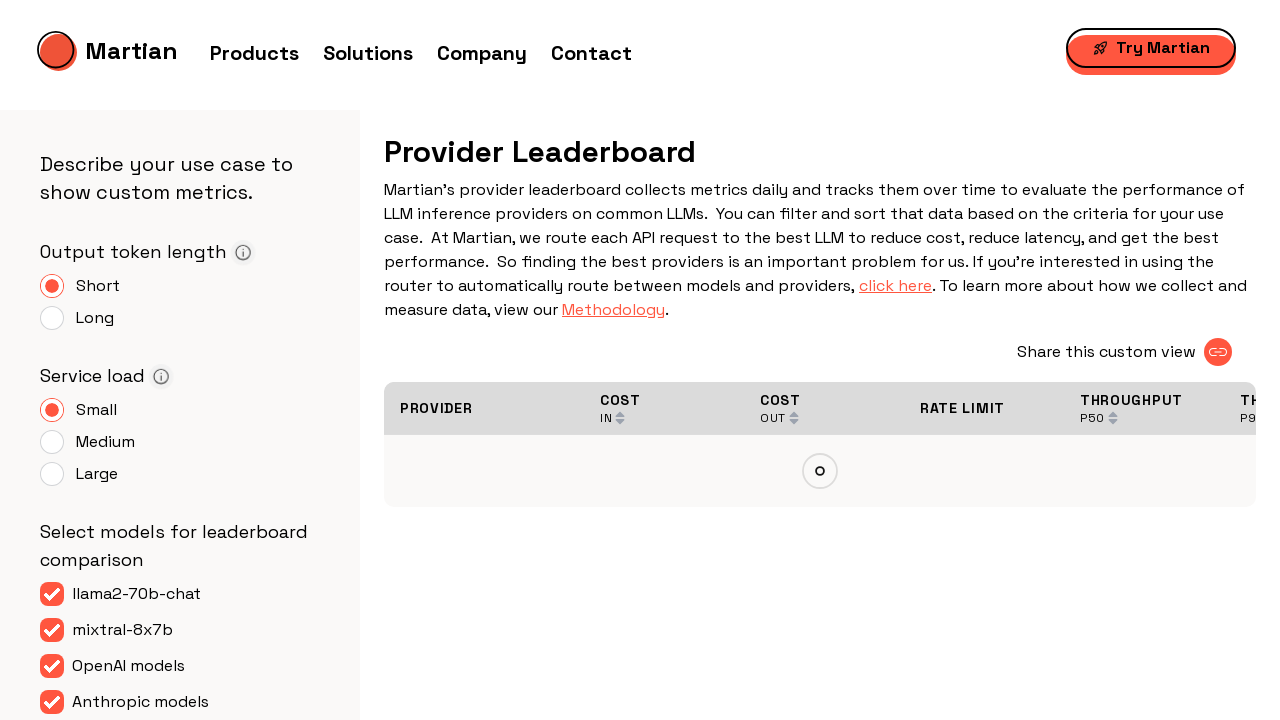

Leaderboard table with output_tokens=100 and num_concurrent_request=2 loaded
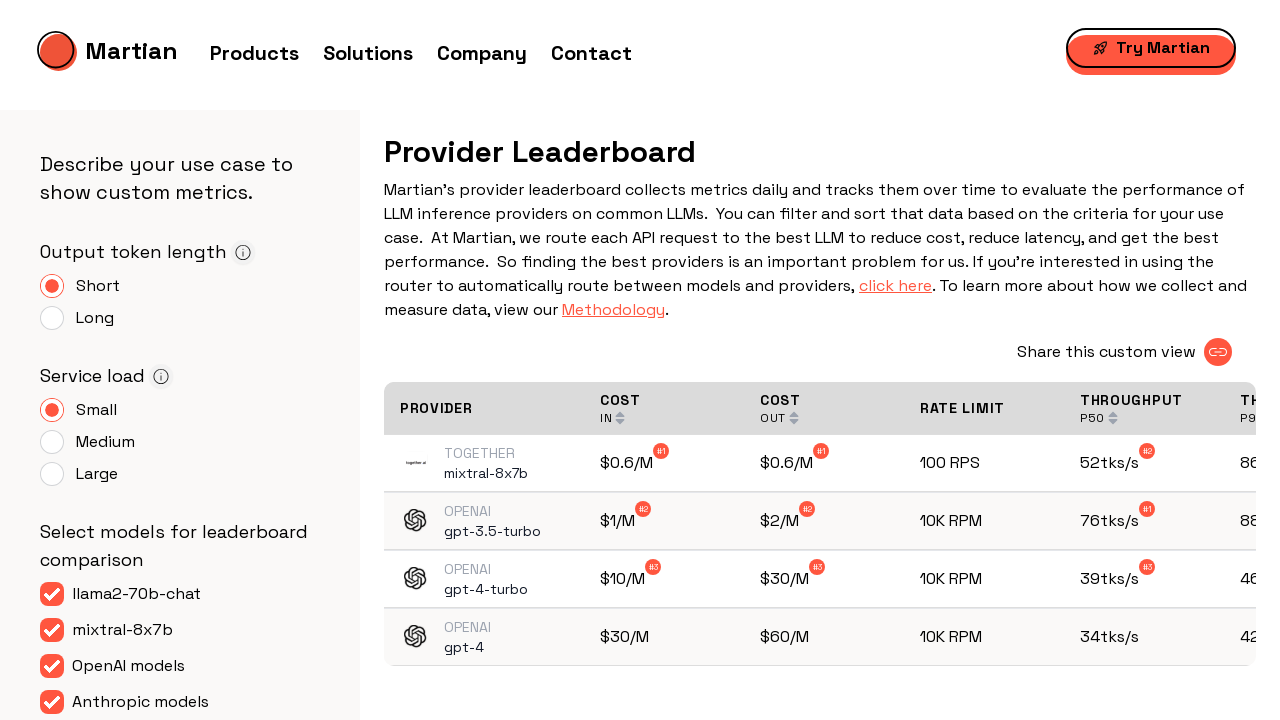

Navigated to leaderboard with output_tokens=100 and num_concurrent_request=20
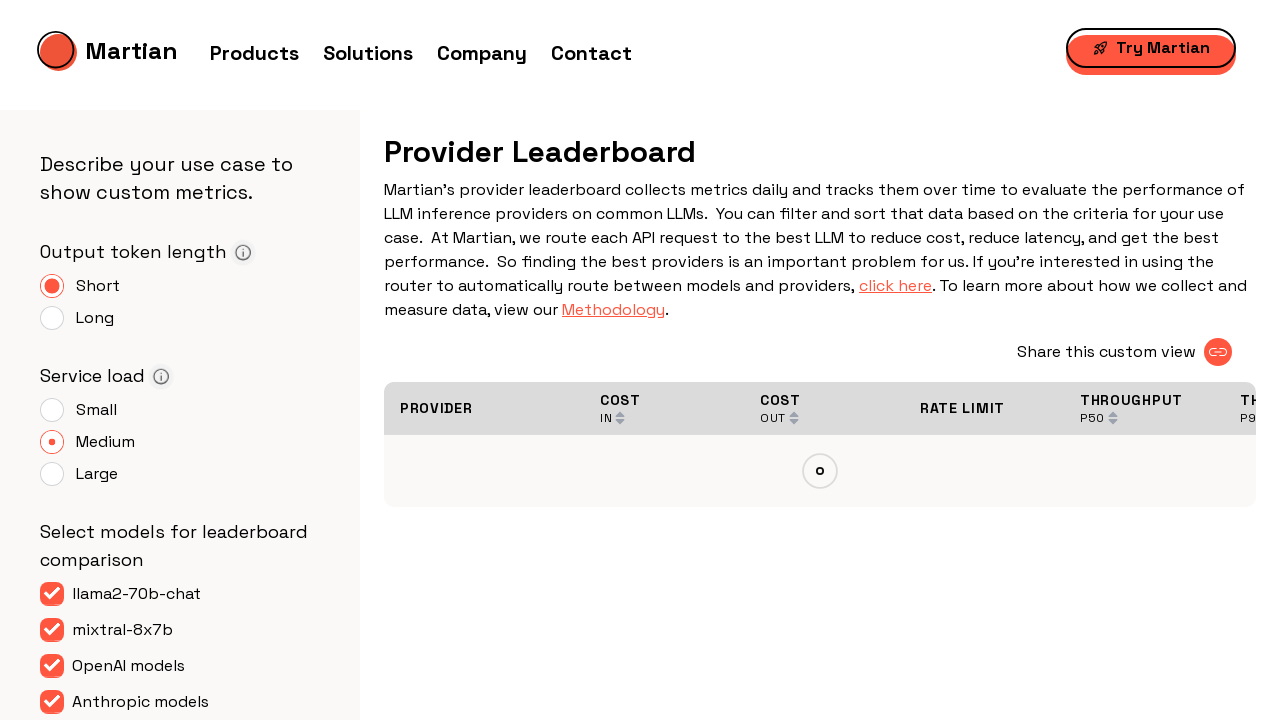

Leaderboard table with output_tokens=100 and num_concurrent_request=20 loaded
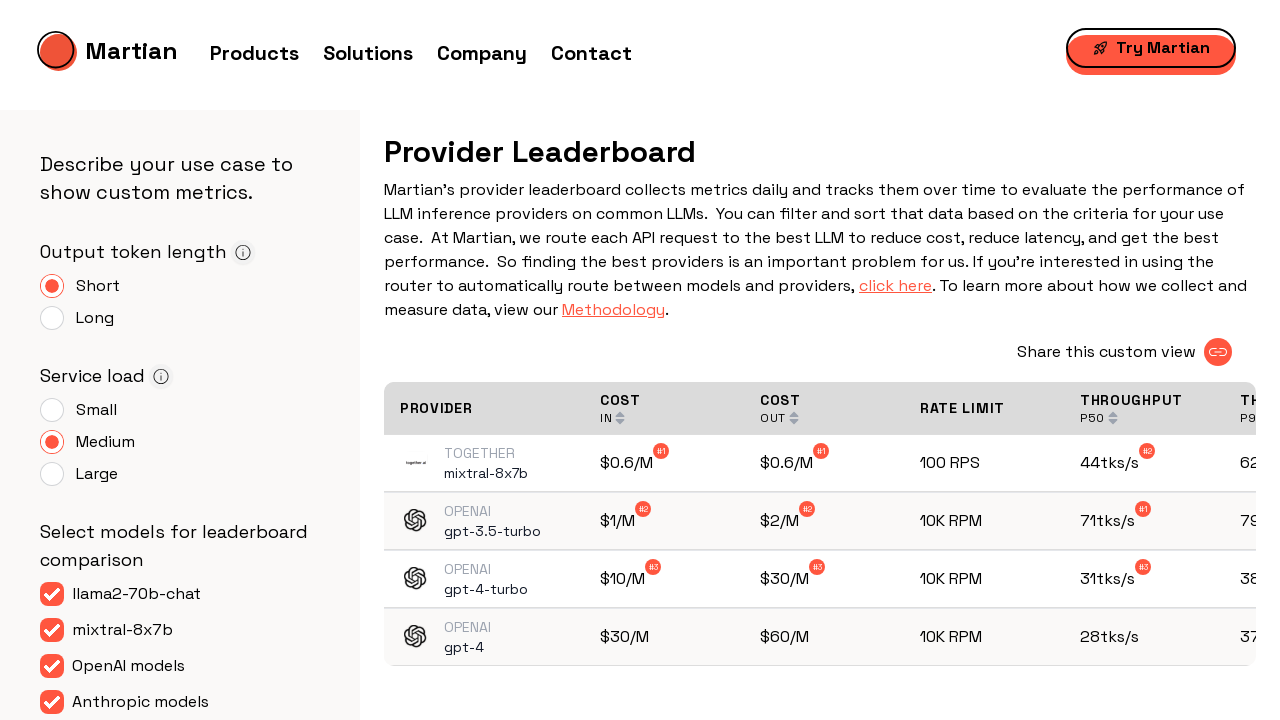

Navigated to leaderboard with output_tokens=1000 and num_concurrent_request=50
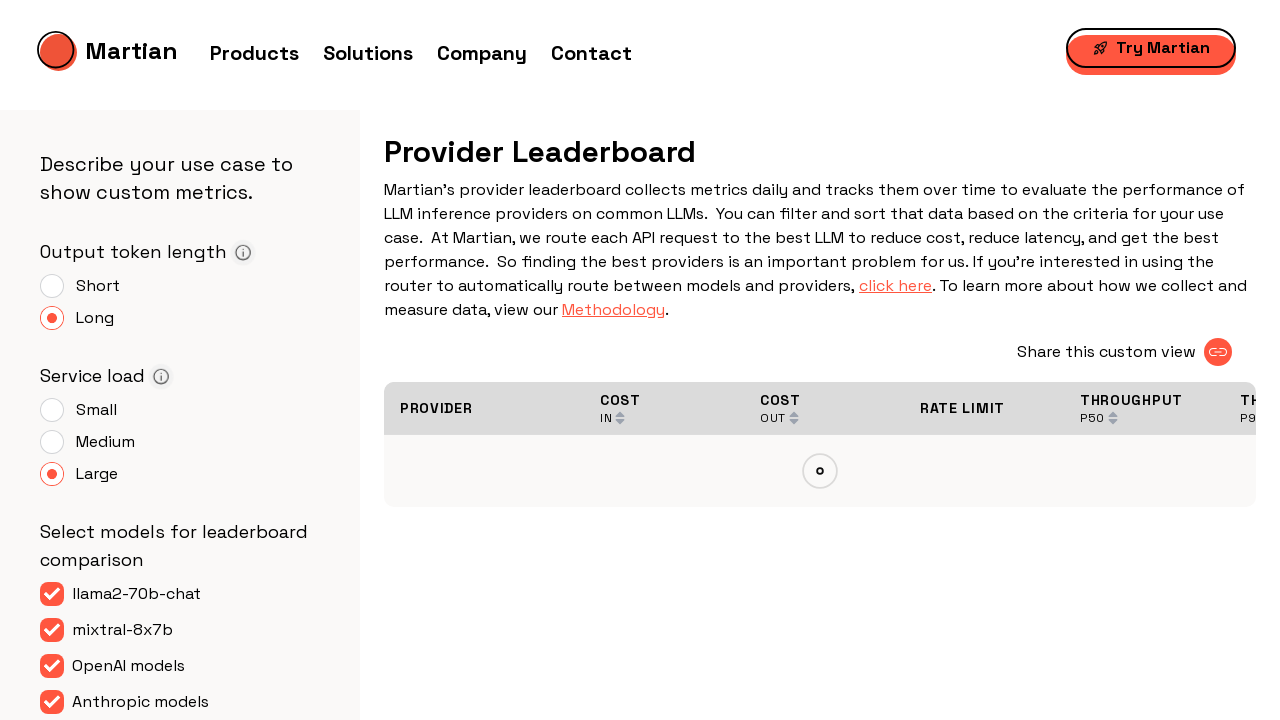

Leaderboard table with output_tokens=1000 and num_concurrent_request=50 loaded
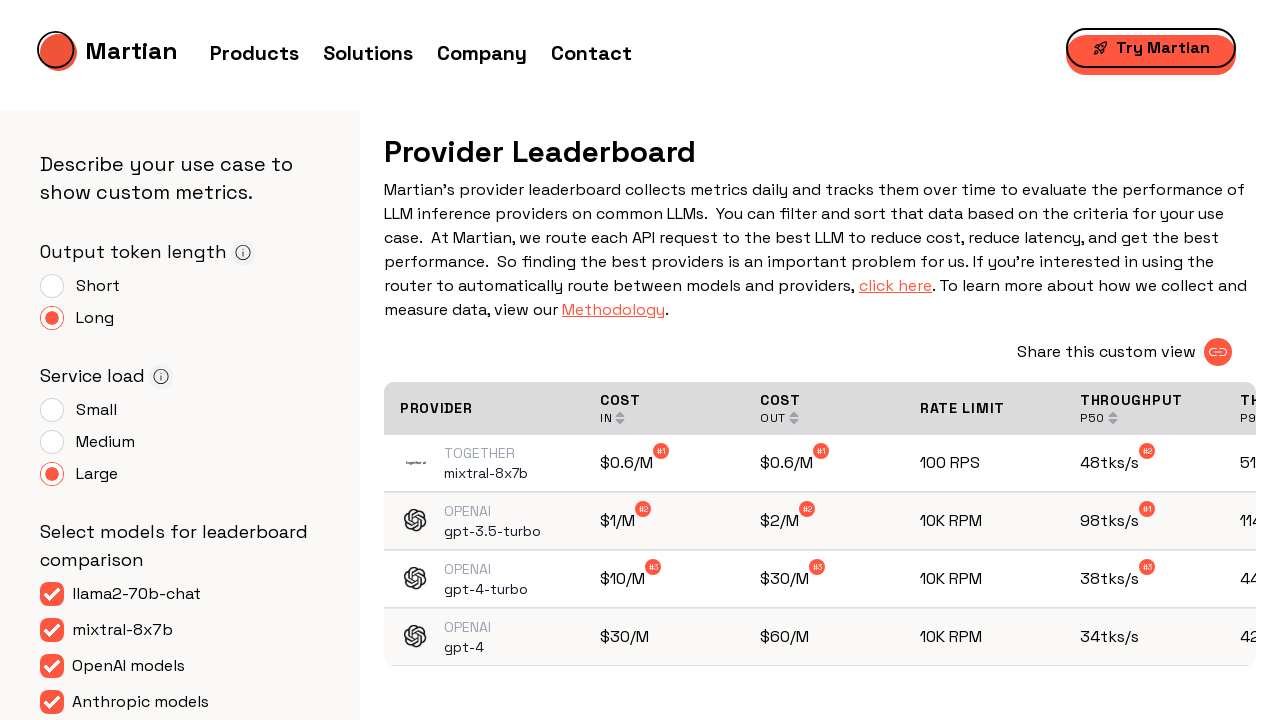

Table columns verified - div.tr div selector found
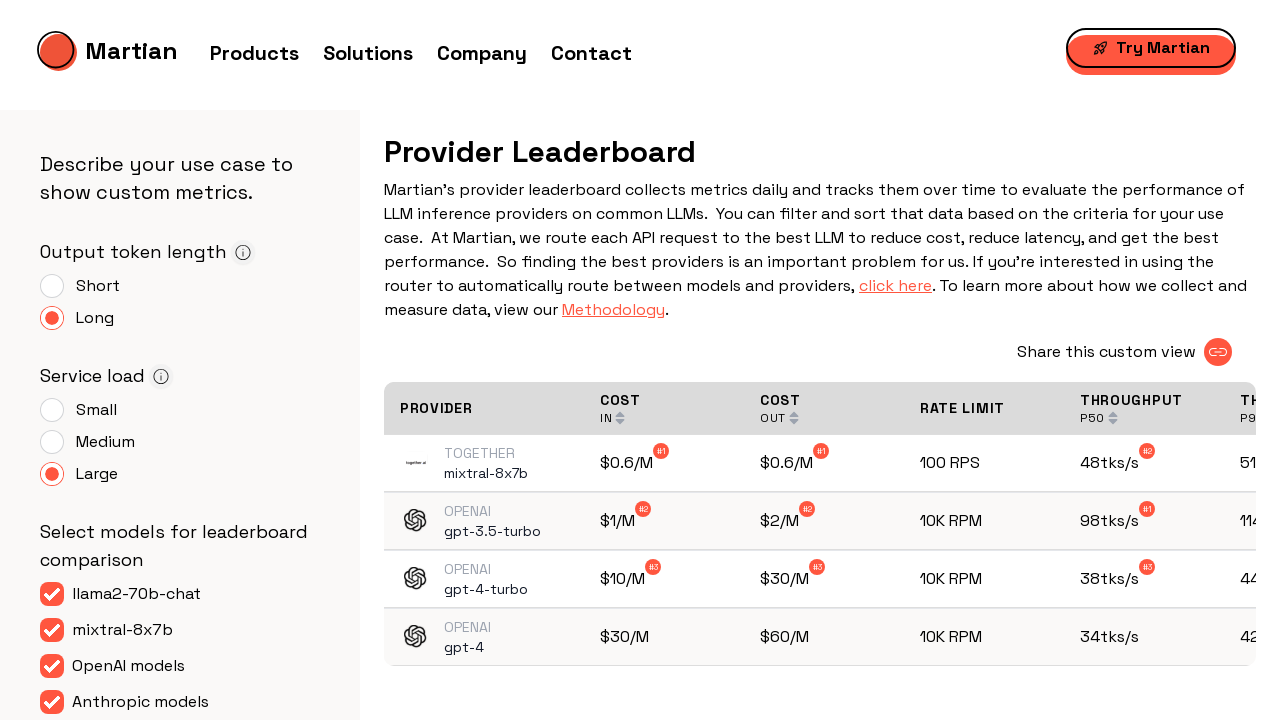

Table cells with data verified - div[role="cell"] selector found
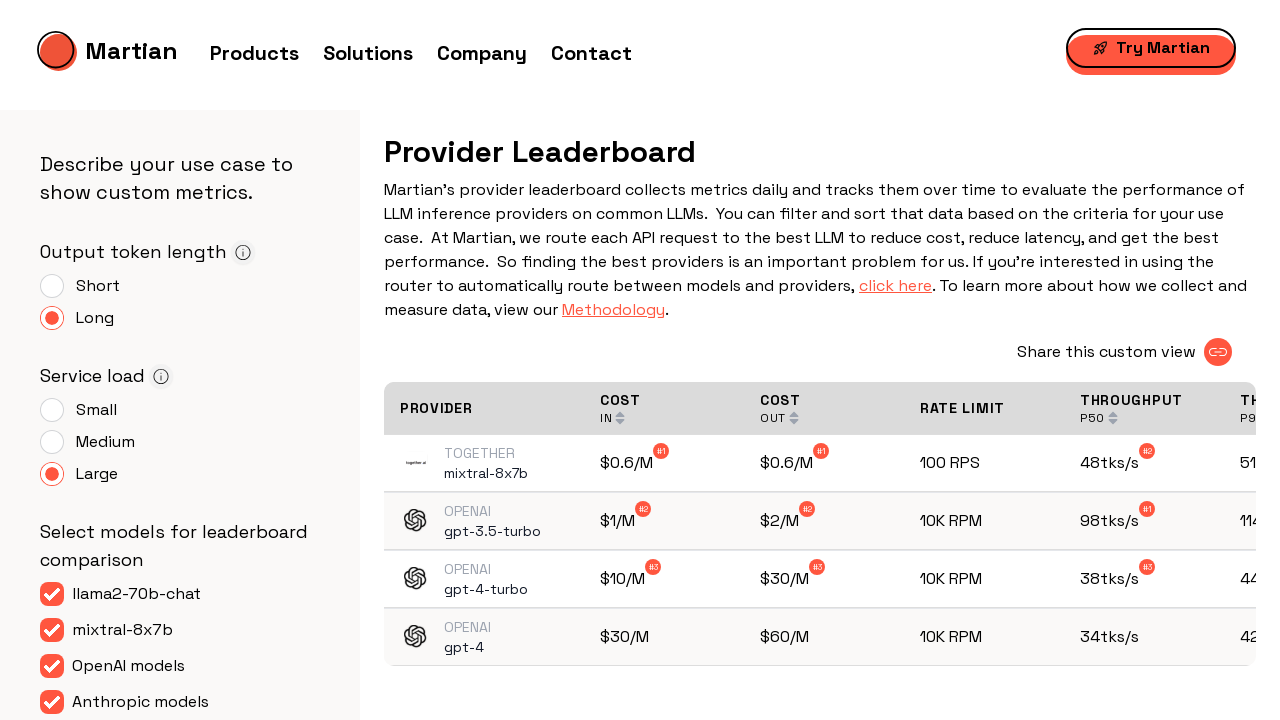

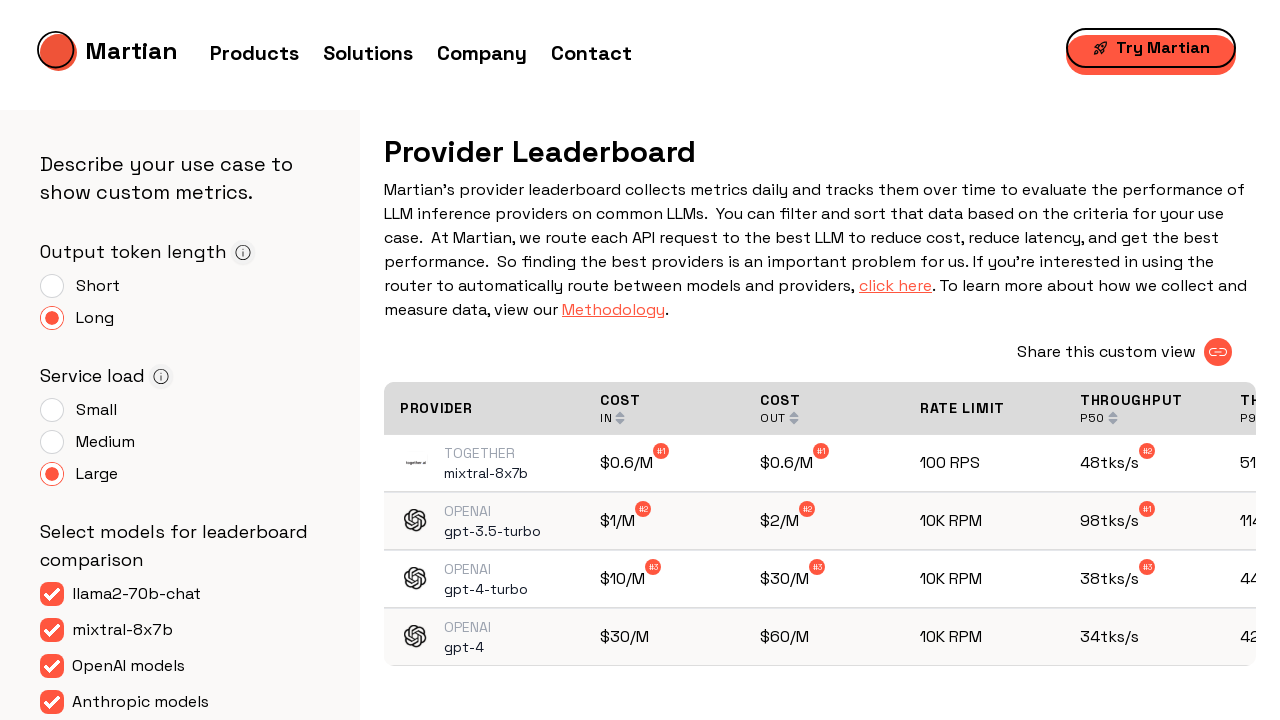